Tests keyboard input functionality by sending different key press events and verifying the displayed result

Starting URL: http://the-internet.herokuapp.com/key_presses

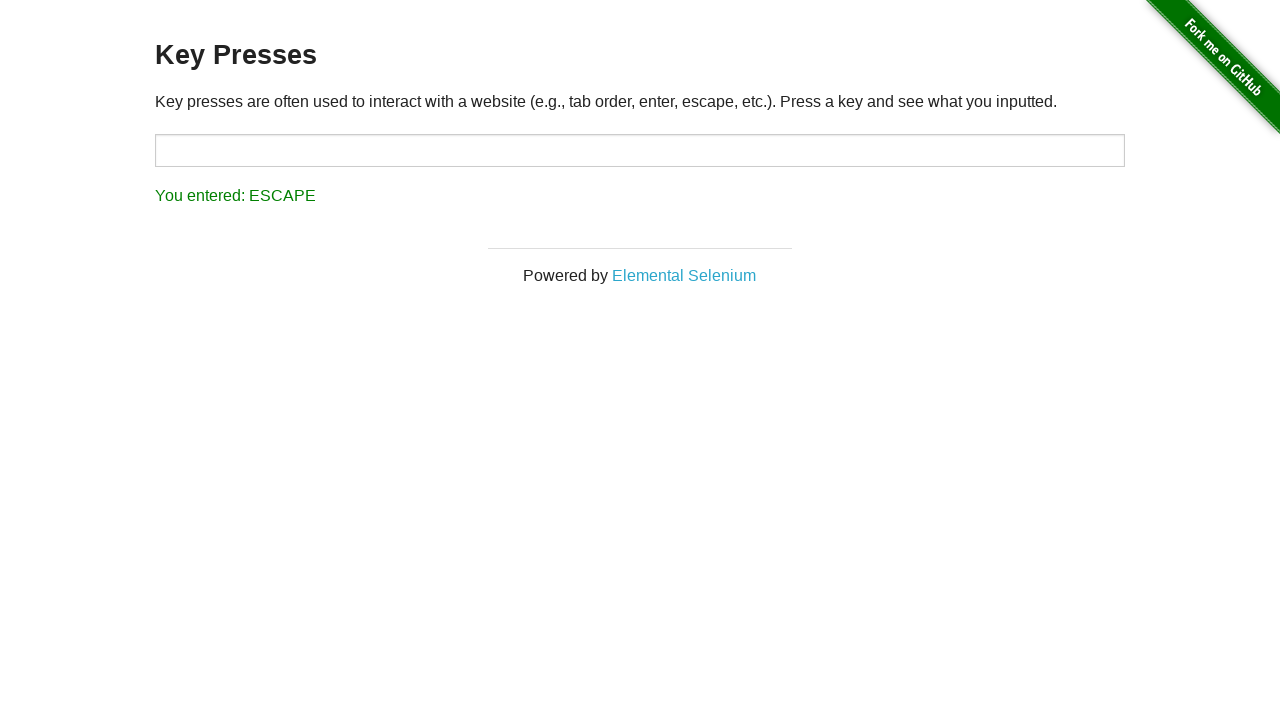

Cleared the target input field on #target
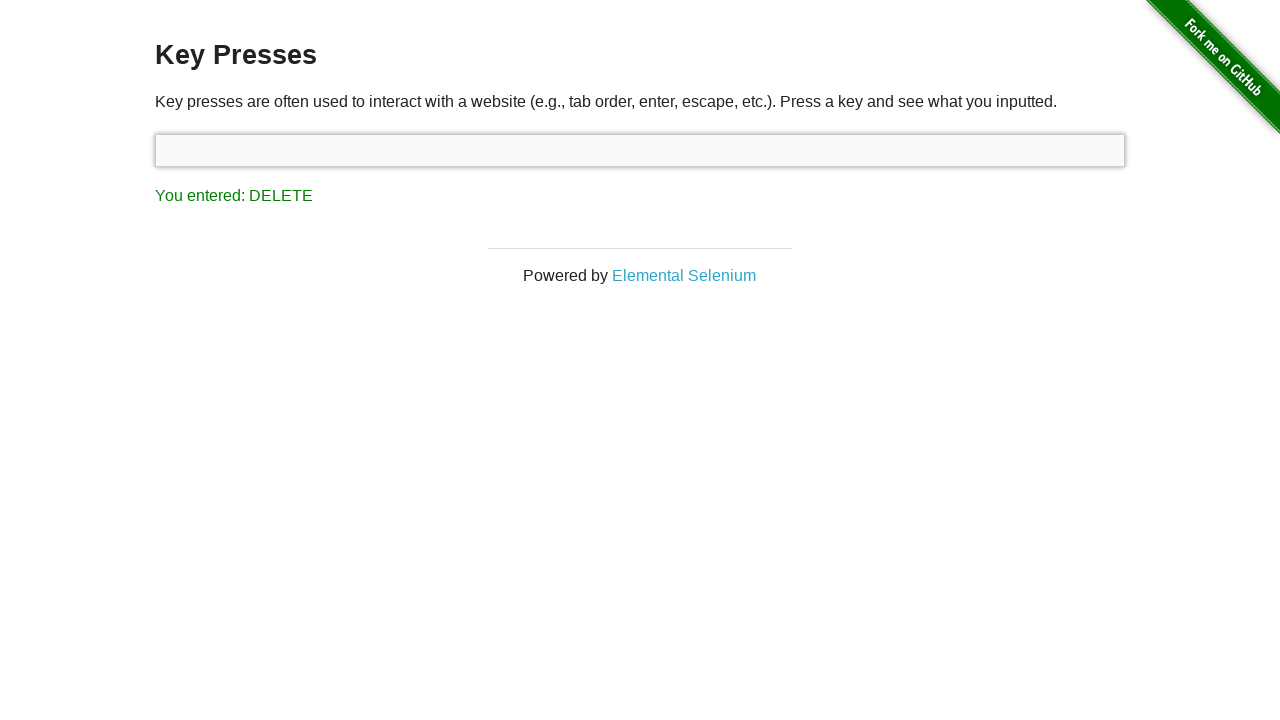

Pressed Backspace key on target field on #target
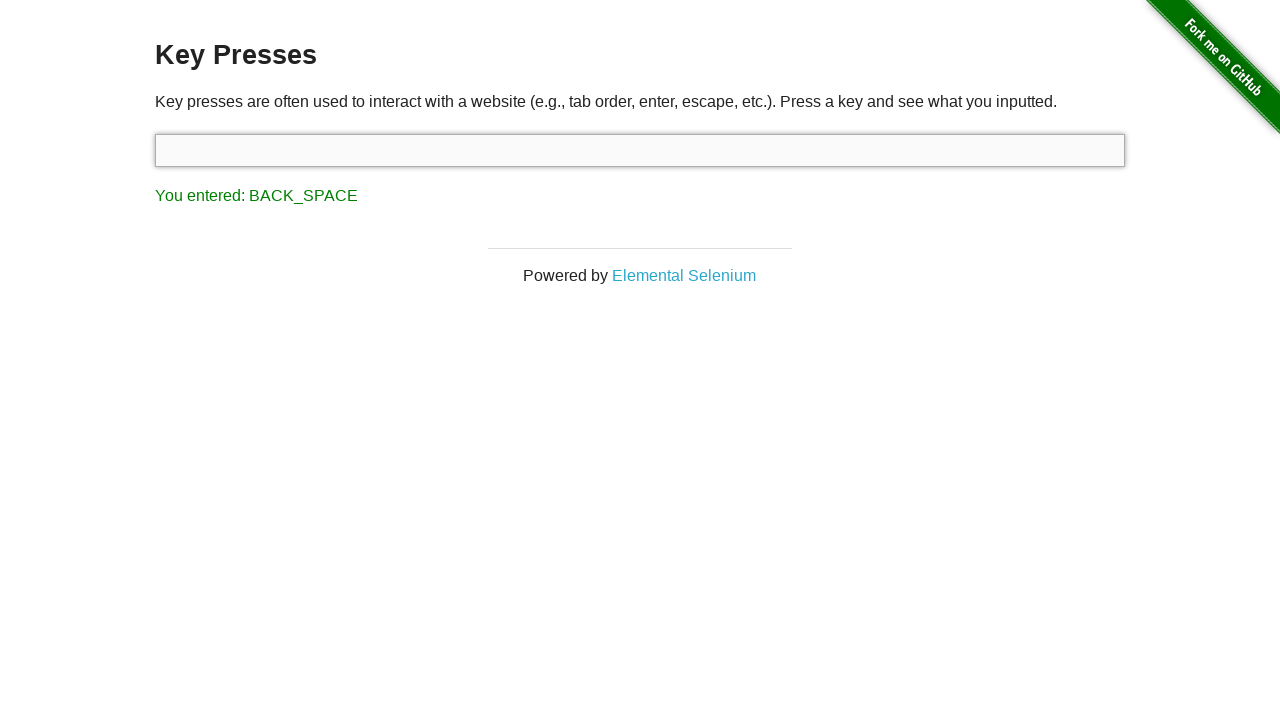

Retrieved result text after Backspace key press
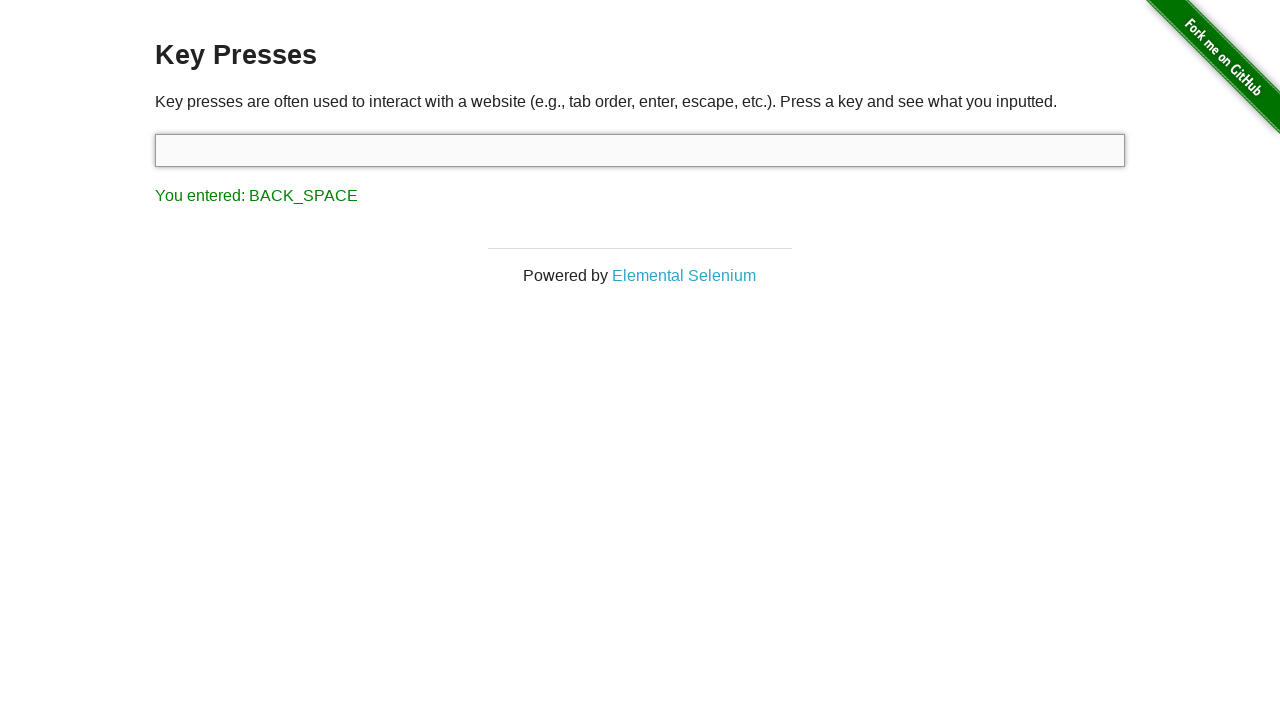

Verified result text shows 'You entered: BACK_SPACE'
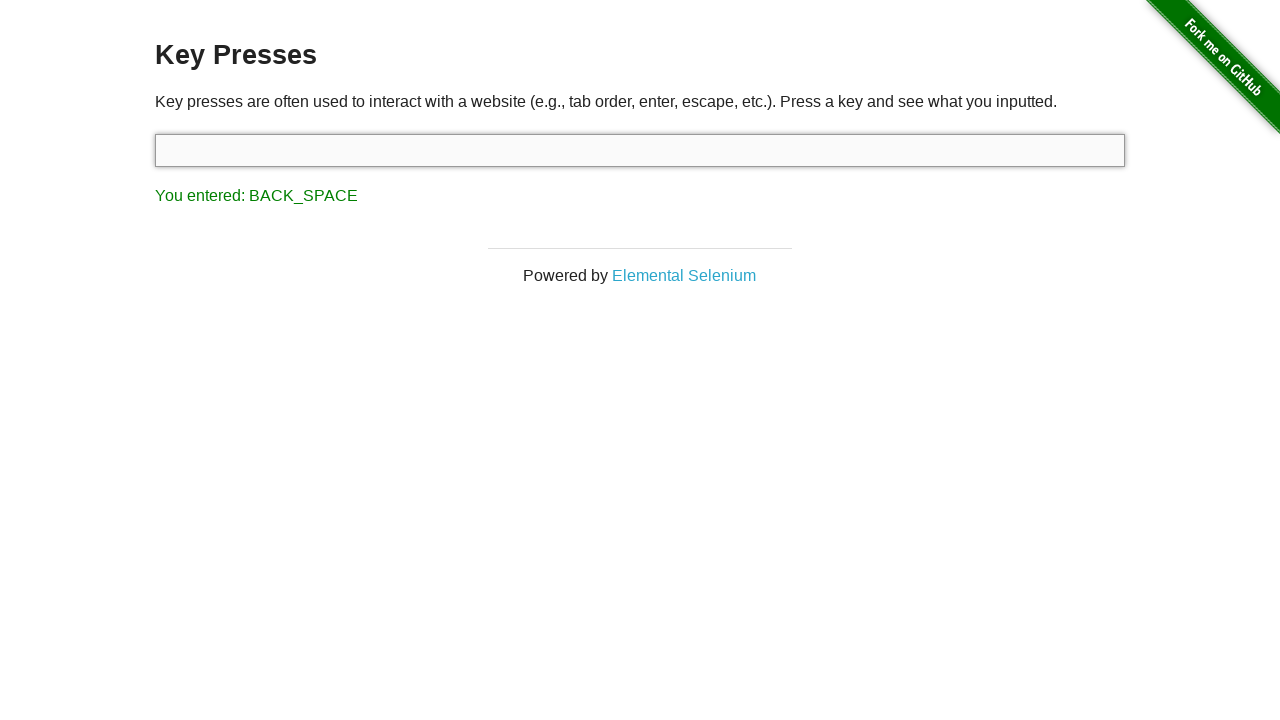

Clicked on target field to focus it at (640, 150) on #target
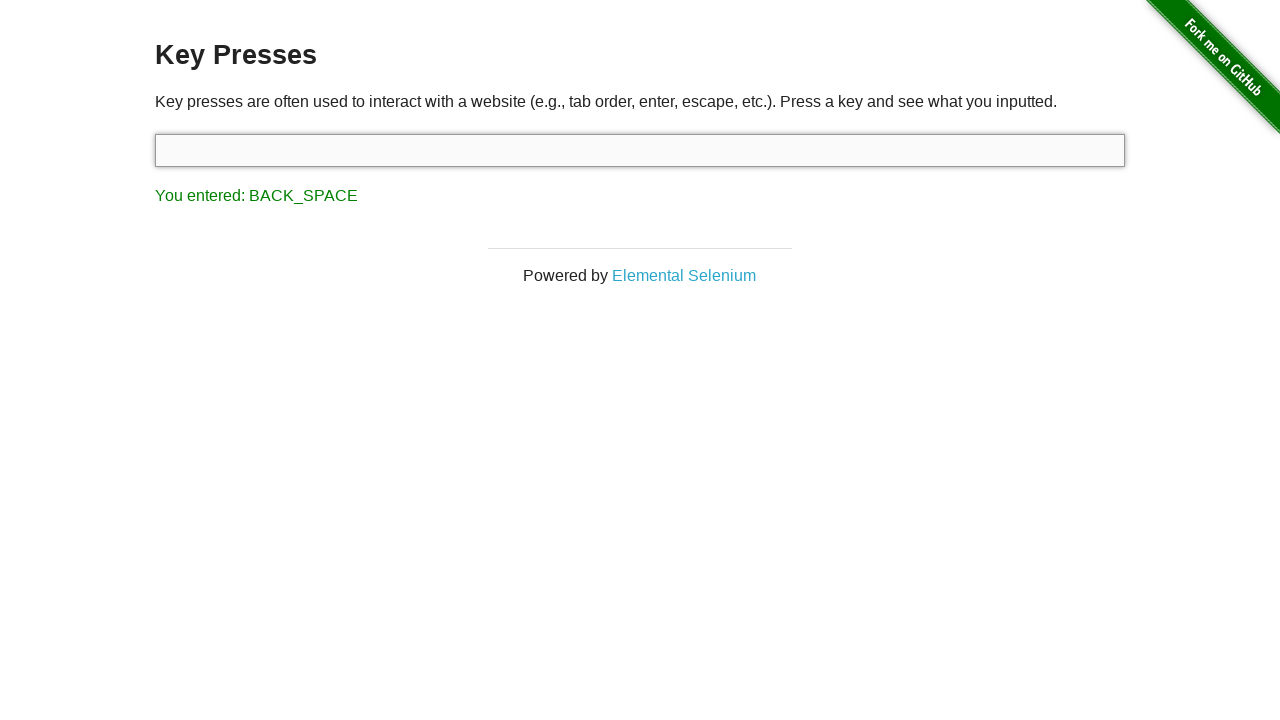

Pressed Space key on target field on #target
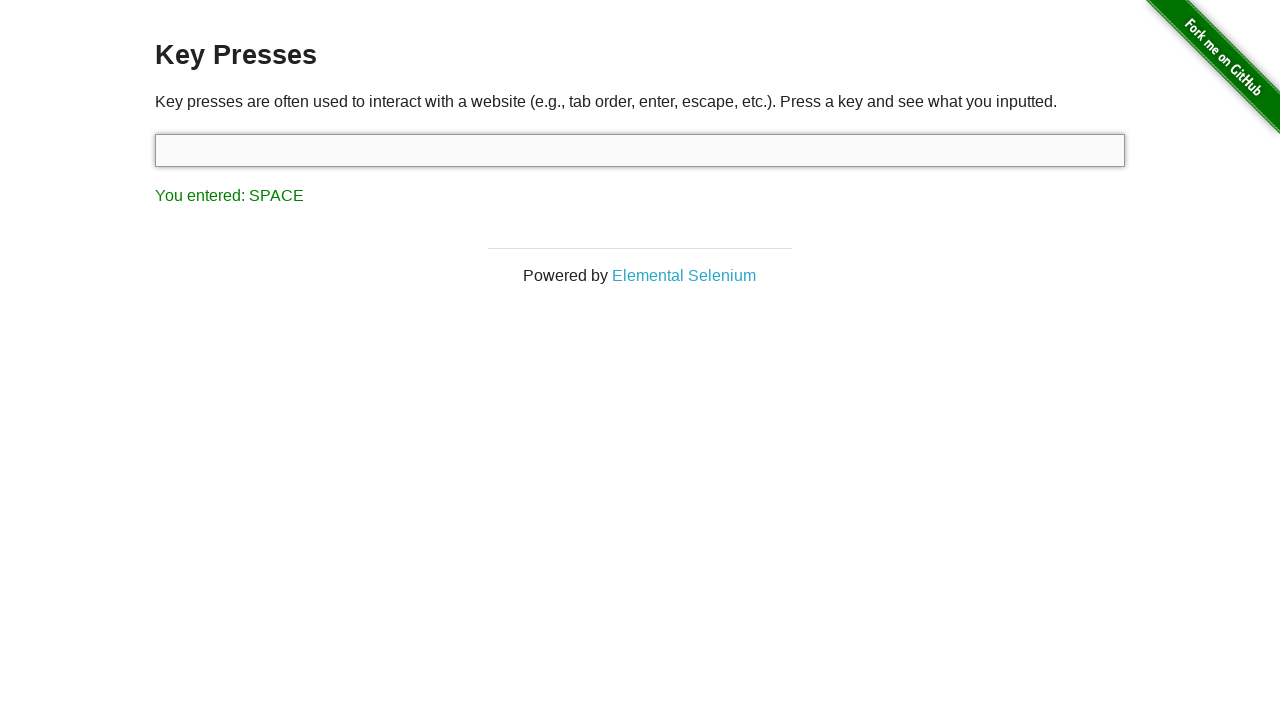

Retrieved result text after Space key press
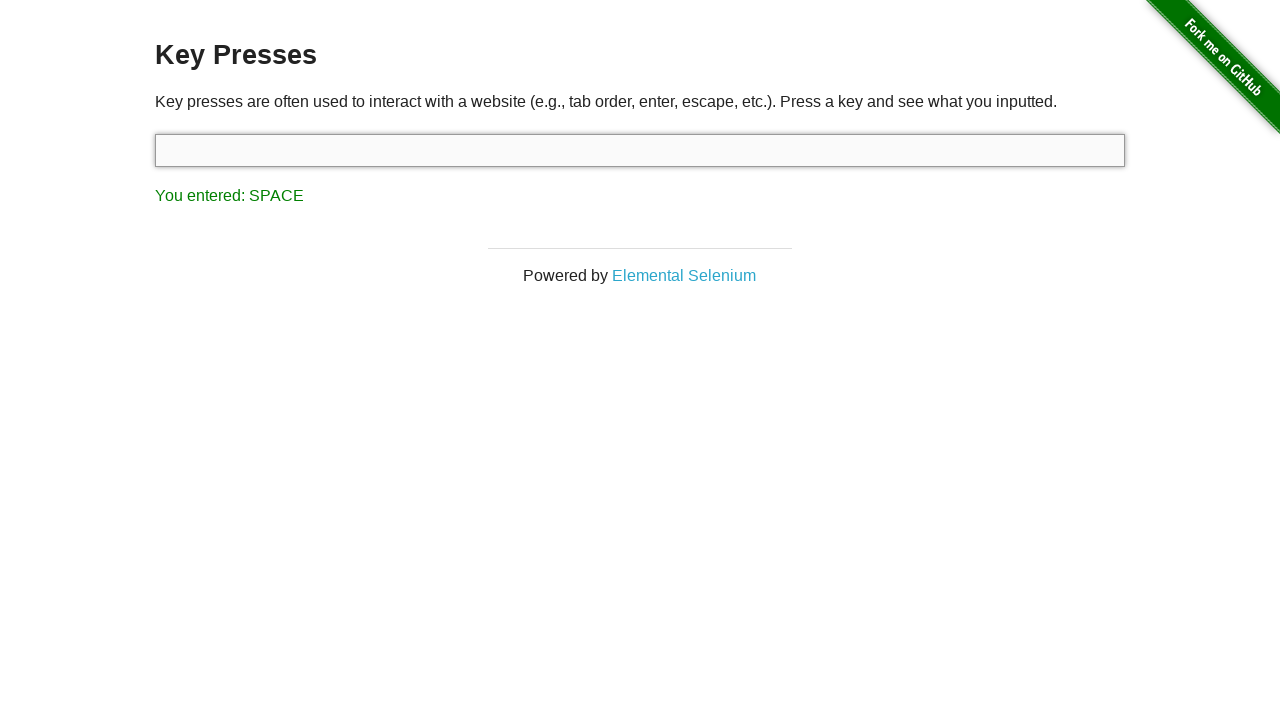

Verified result text shows 'You entered: SPACE'
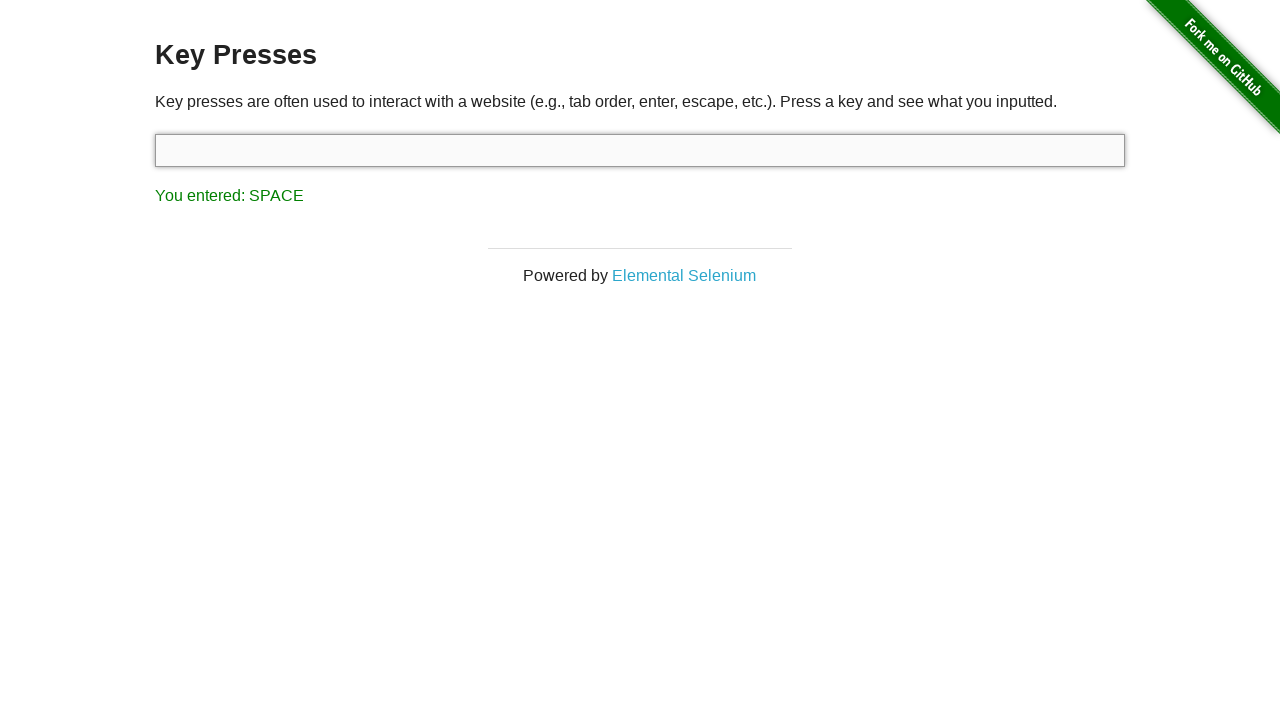

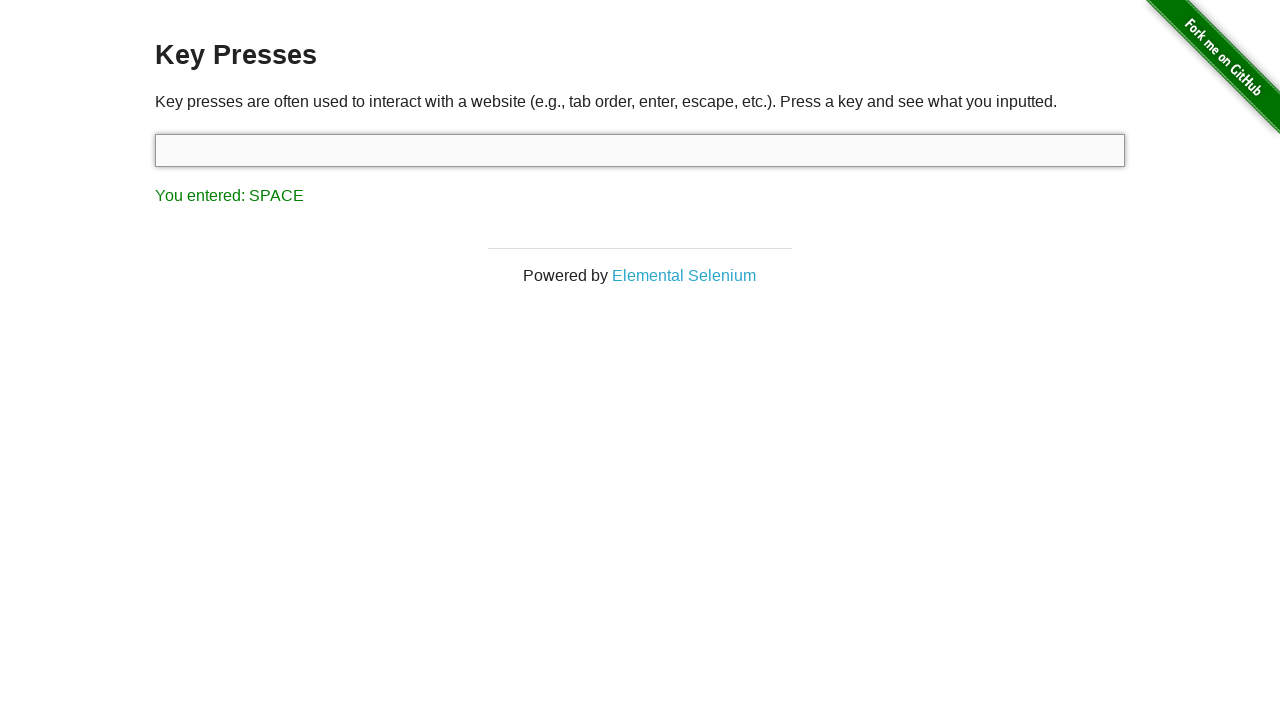